Tests date picker functionality by selecting today's date and verifying it gets selected correctly after the loading completes

Starting URL: http://demos.telerik.com/aspnet-ajax/ajaxloadingpanel/functionality/explicit-show-hide/defaultcs.aspx

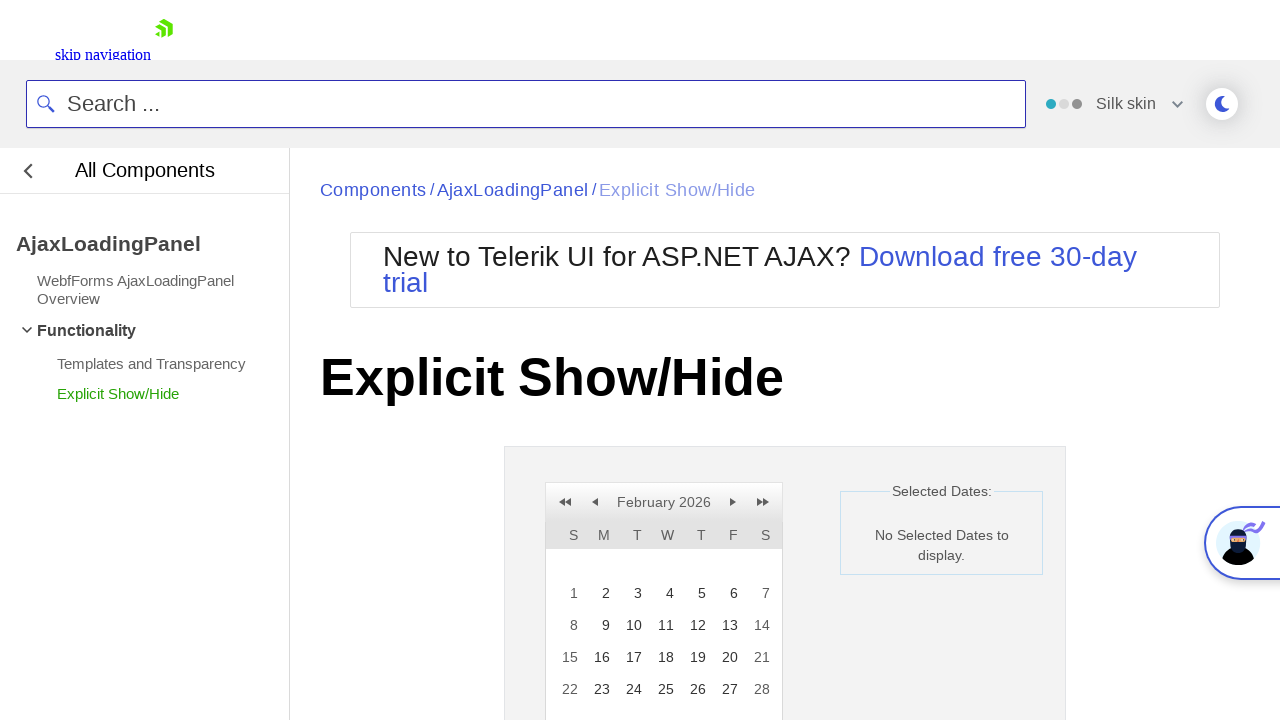

Generated today's date in format: Wednesday, February 25, 2026
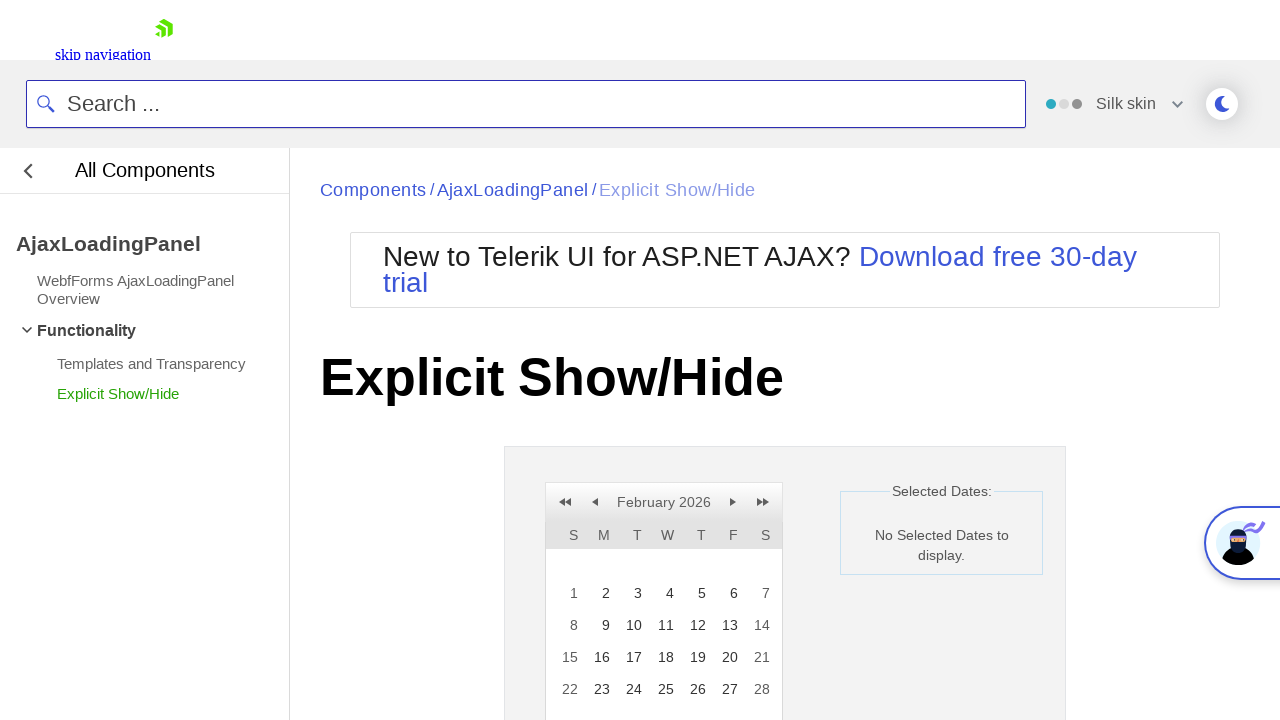

Calendar is now visible
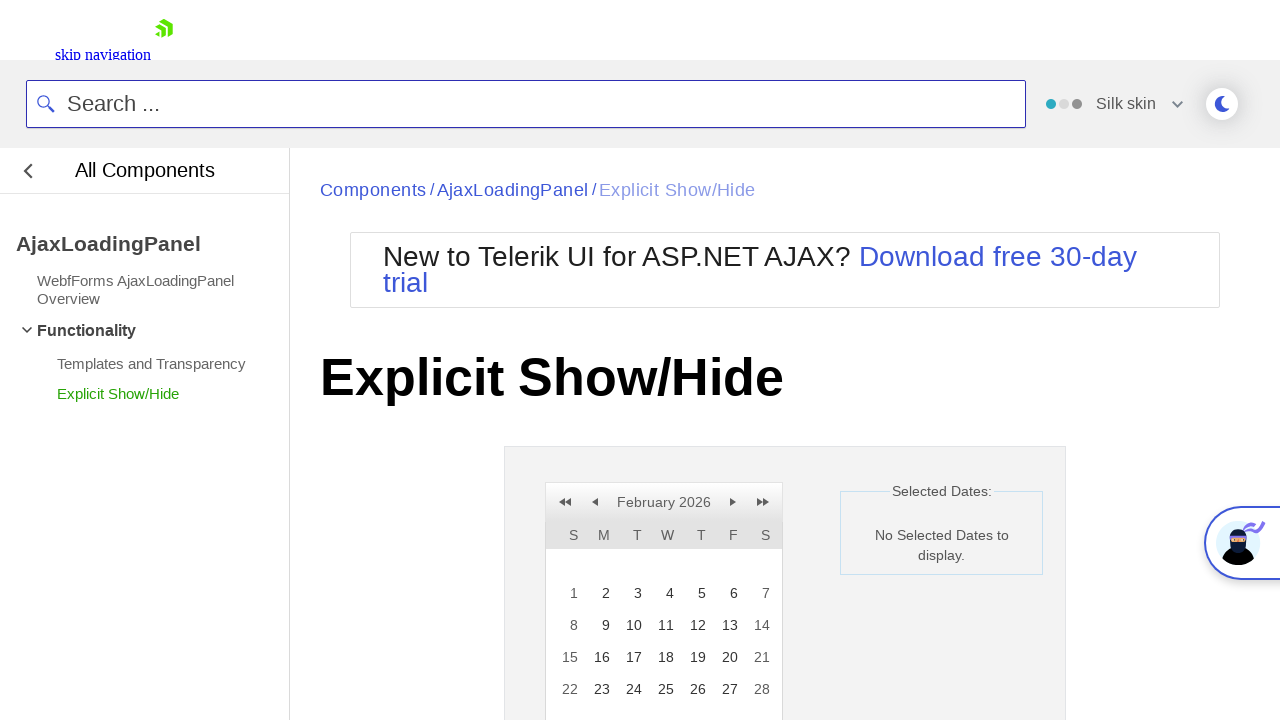

Clicked on today's date: Wednesday, February 25, 2026 at (664, 689) on //table[@class='rcMainTable']/tbody/tr/td[@title='Wednesday, February 25, 2026']
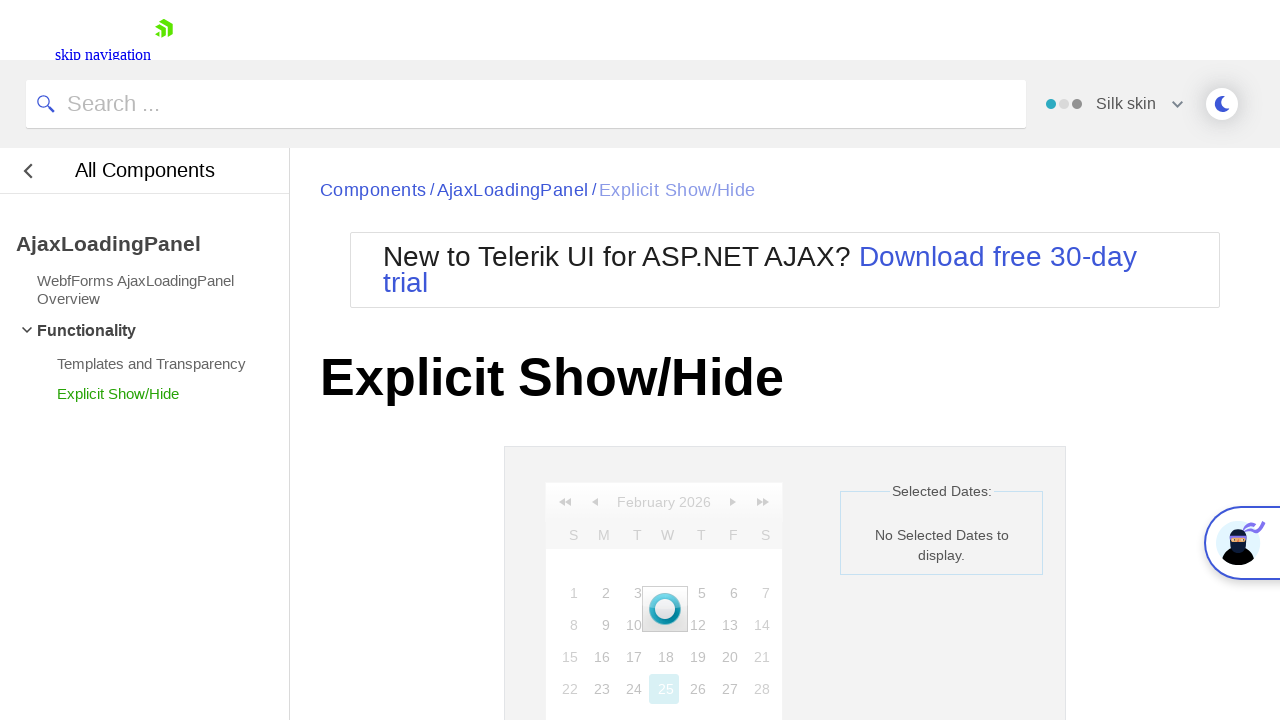

Loading panel has disappeared
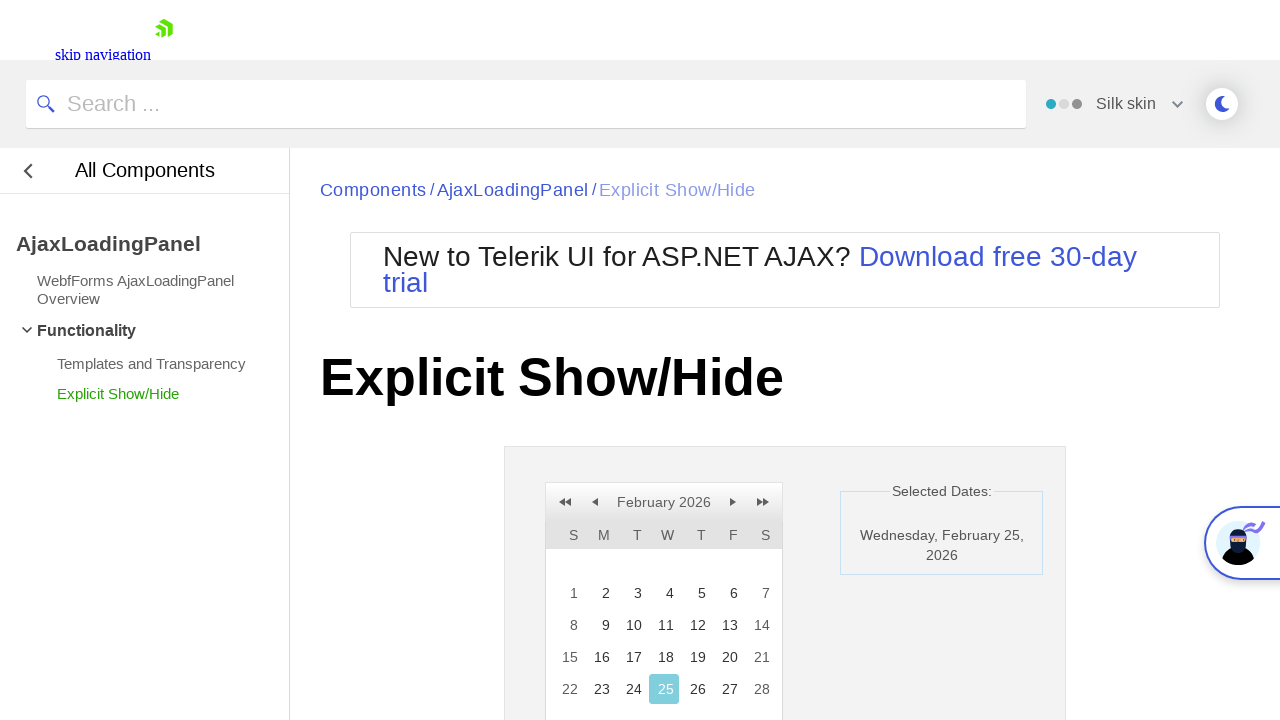

Retrieved selected date: Wednesday, February 25, 2026
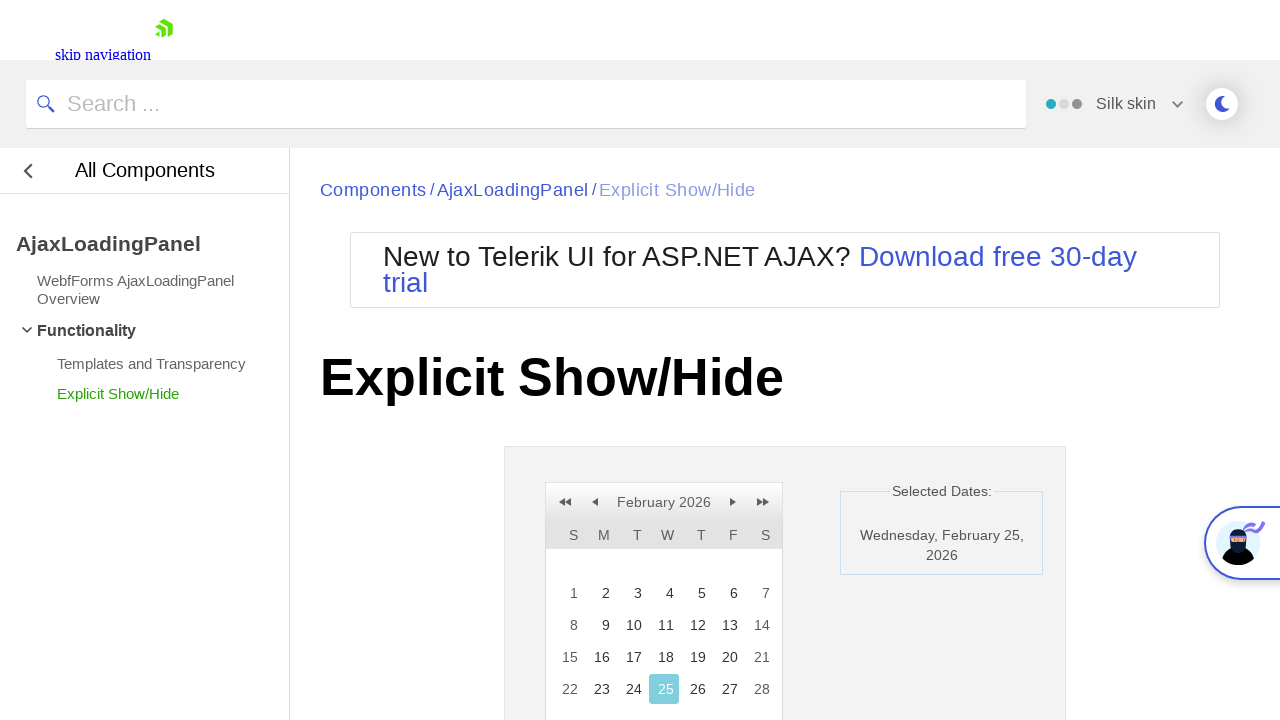

Verified that selected date matches expected date: Wednesday, February 25, 2026
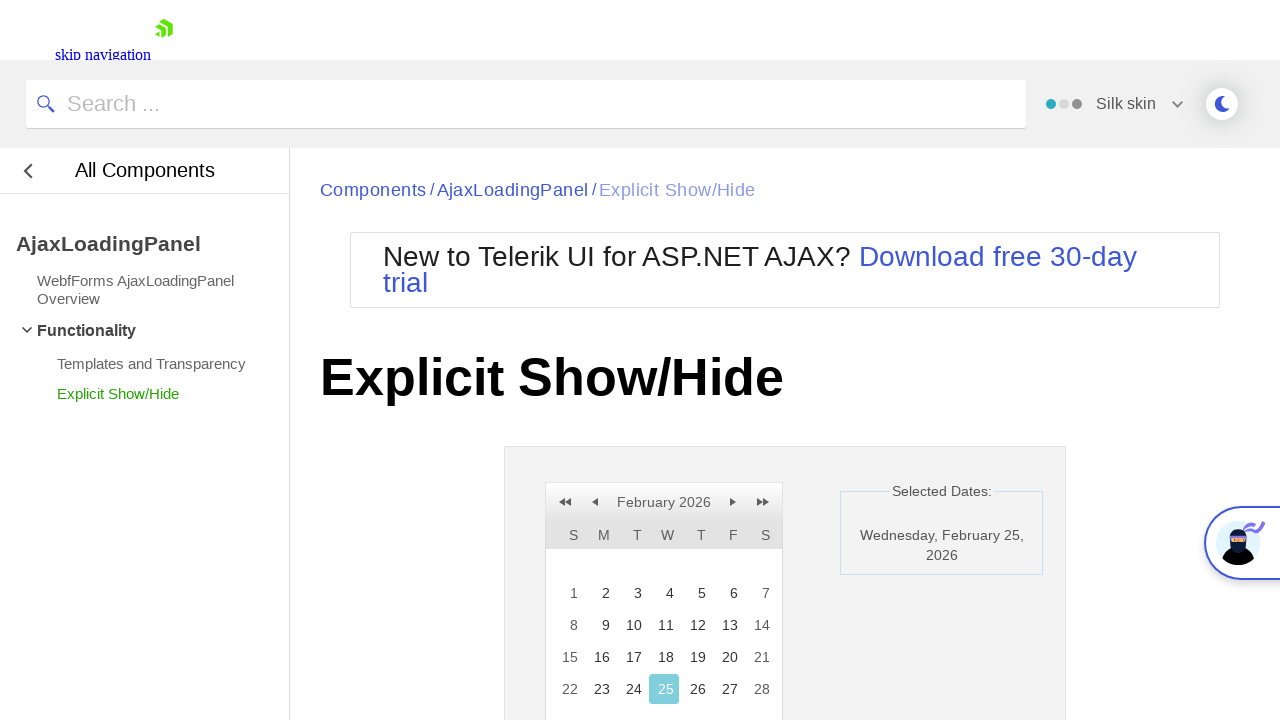

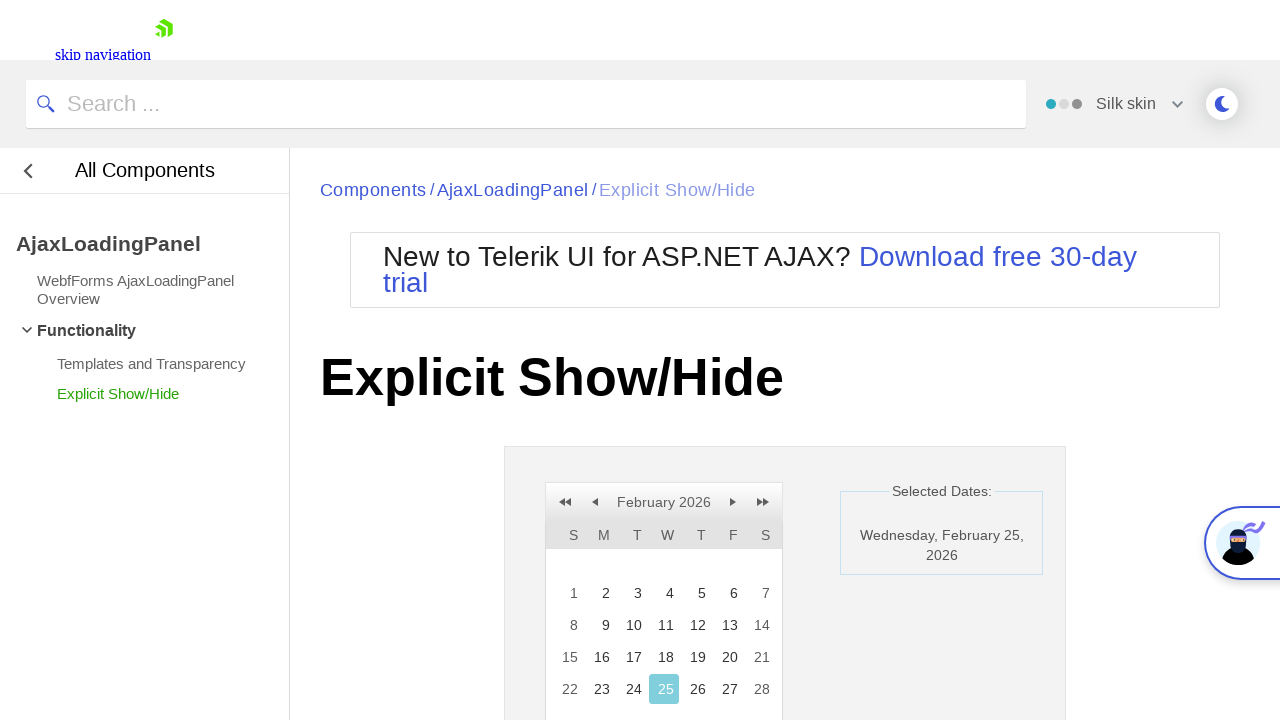